Tests tooltip functionality by hovering over a button and waiting for tooltip to appear

Starting URL: https://demoqa.com/tool-tips

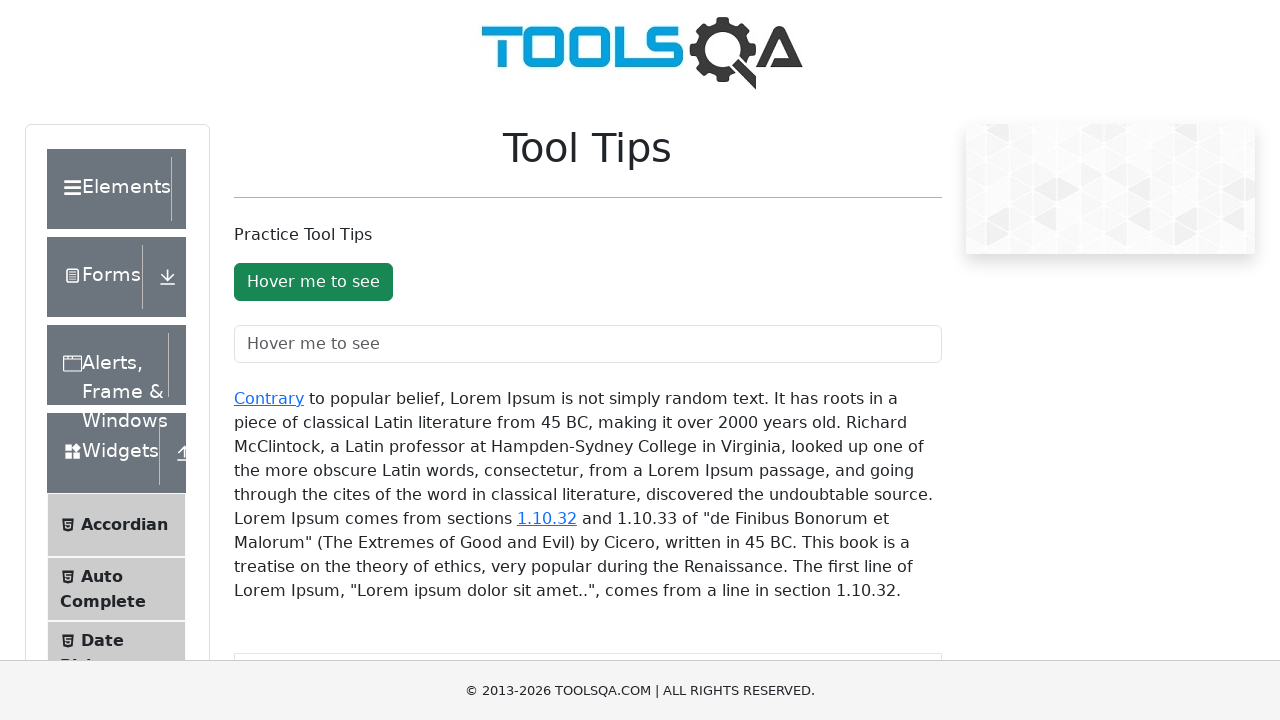

Page loaded successfully
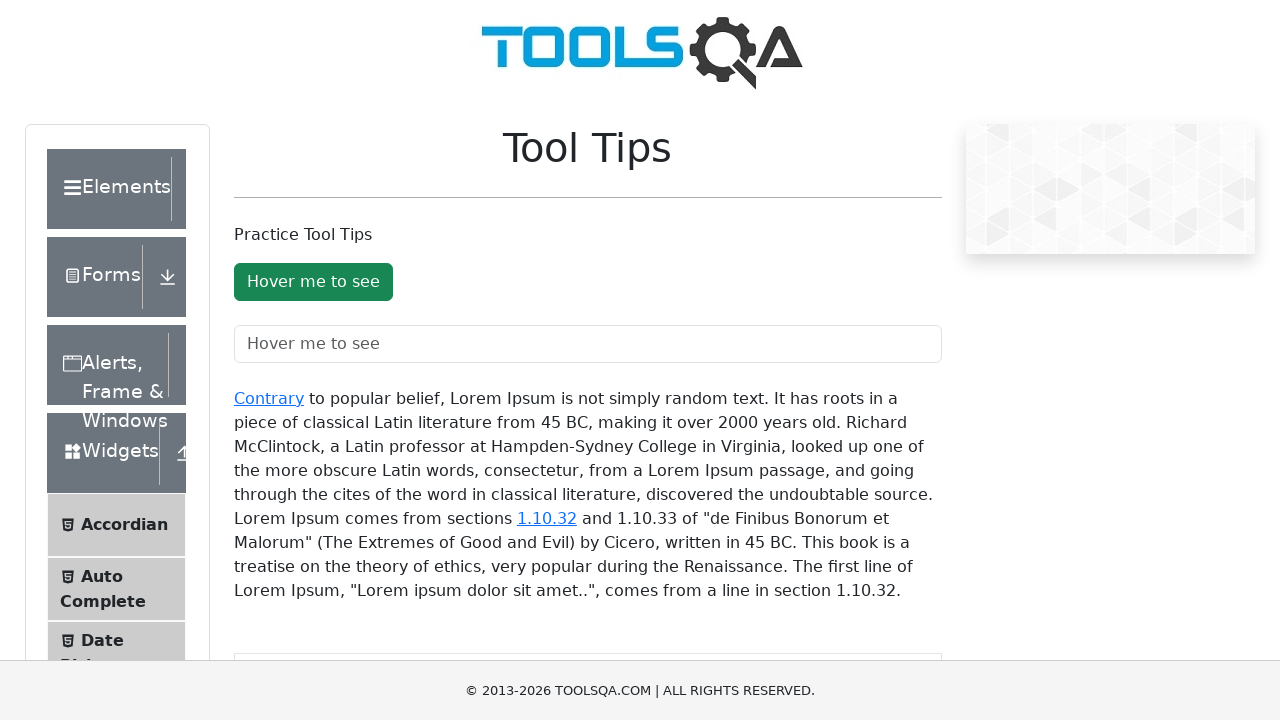

Hovered over tooltip button at (313, 282) on xpath=//button[@id='toolTipButton']
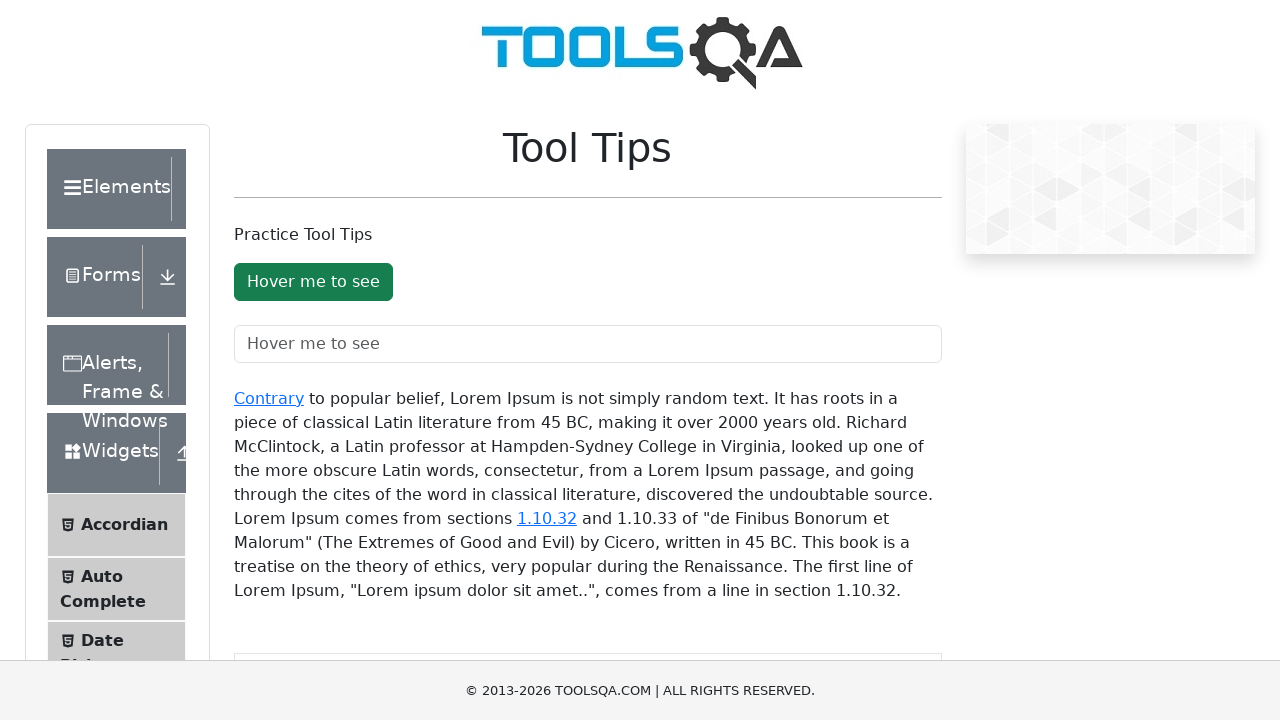

Tooltip appeared after hovering
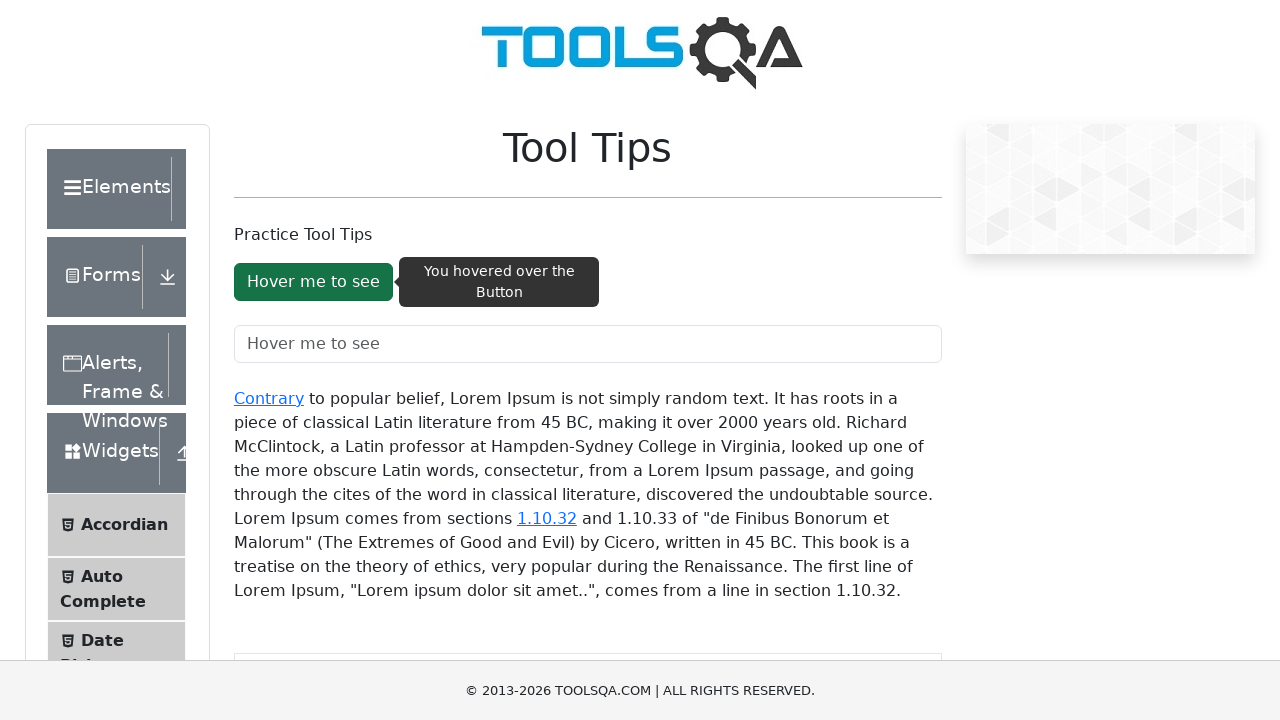

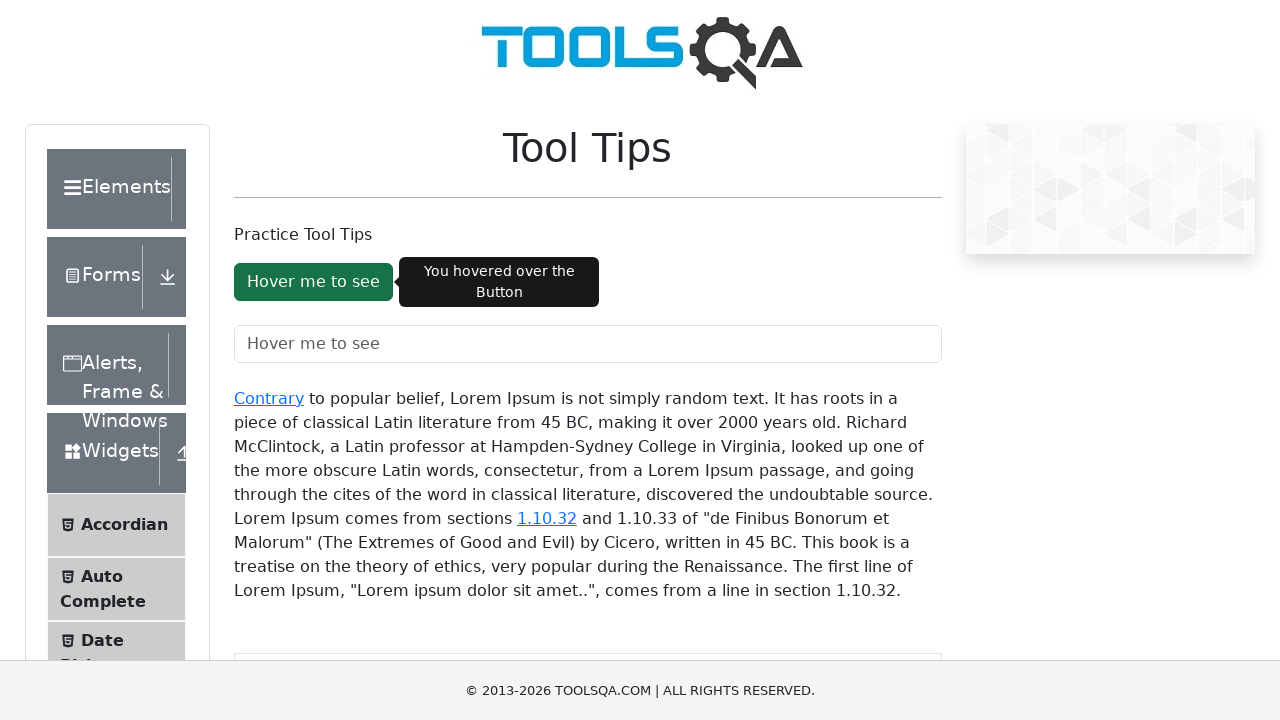